Tests that edits are saved when the input loses focus (blur event)

Starting URL: https://demo.playwright.dev/todomvc

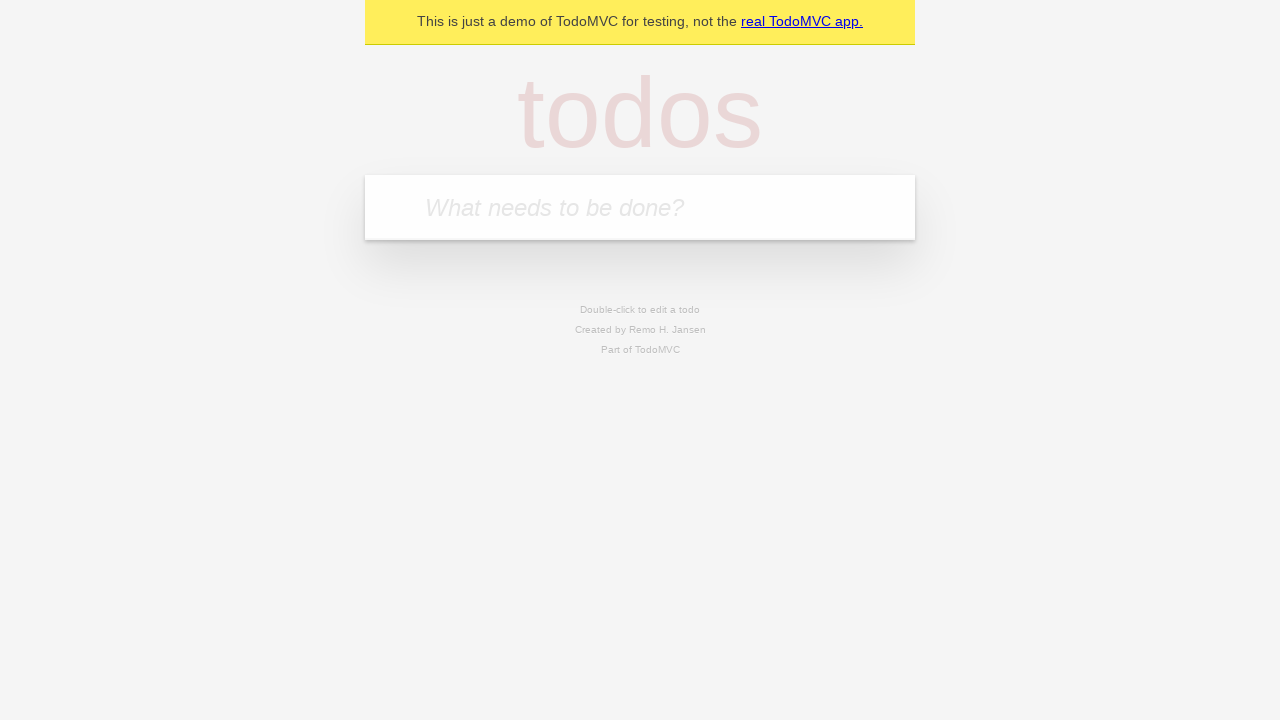

Filled new todo input with 'buy some cheese' on .new-todo
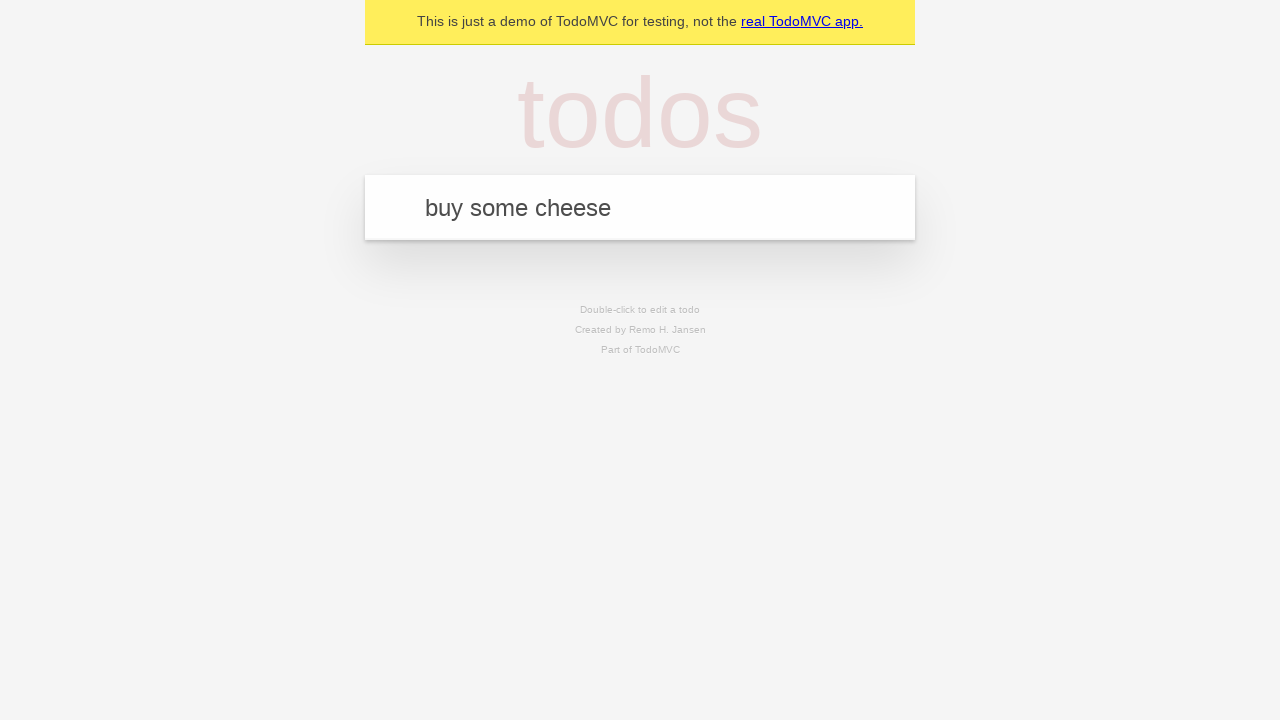

Pressed Enter to create first todo on .new-todo
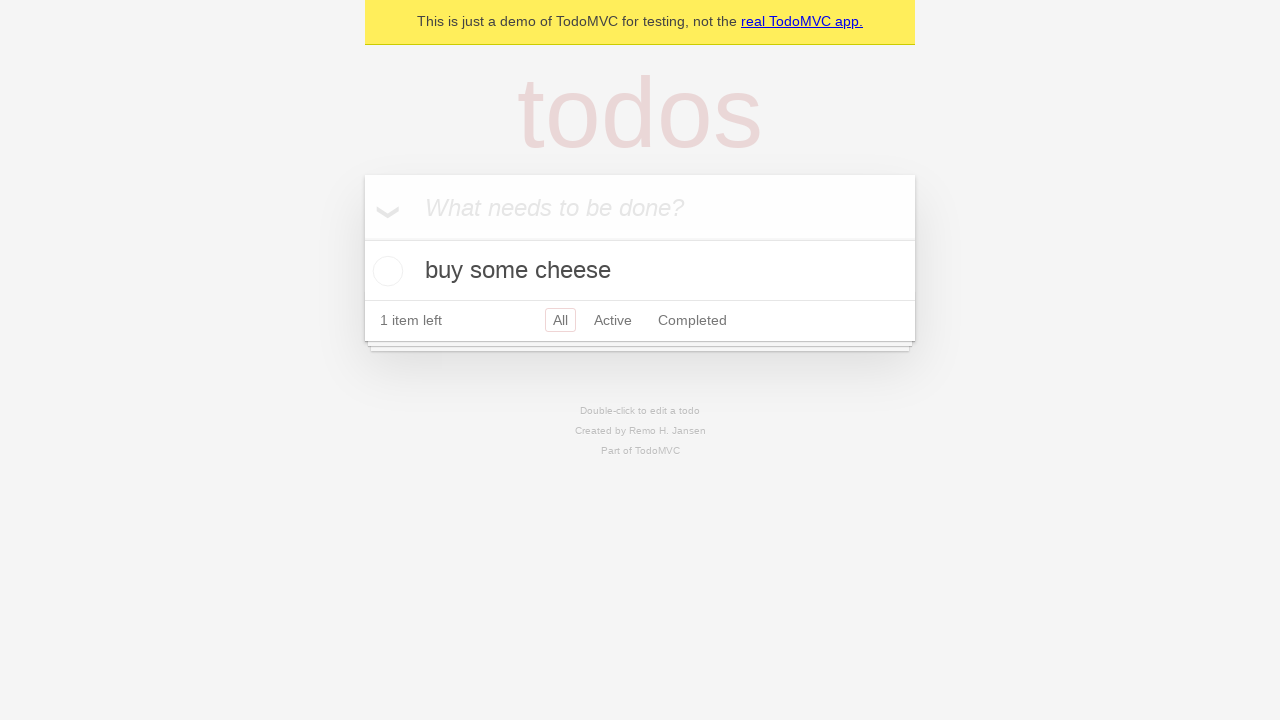

Filled new todo input with 'feed the cat' on .new-todo
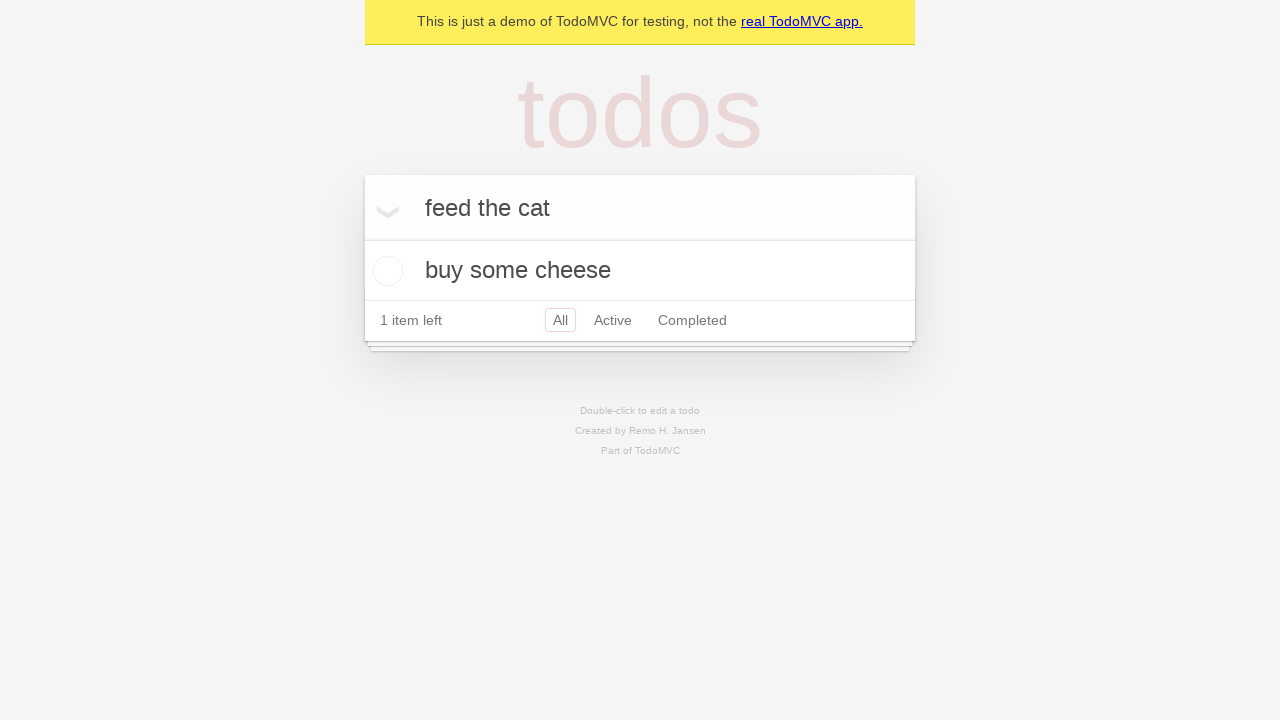

Pressed Enter to create second todo on .new-todo
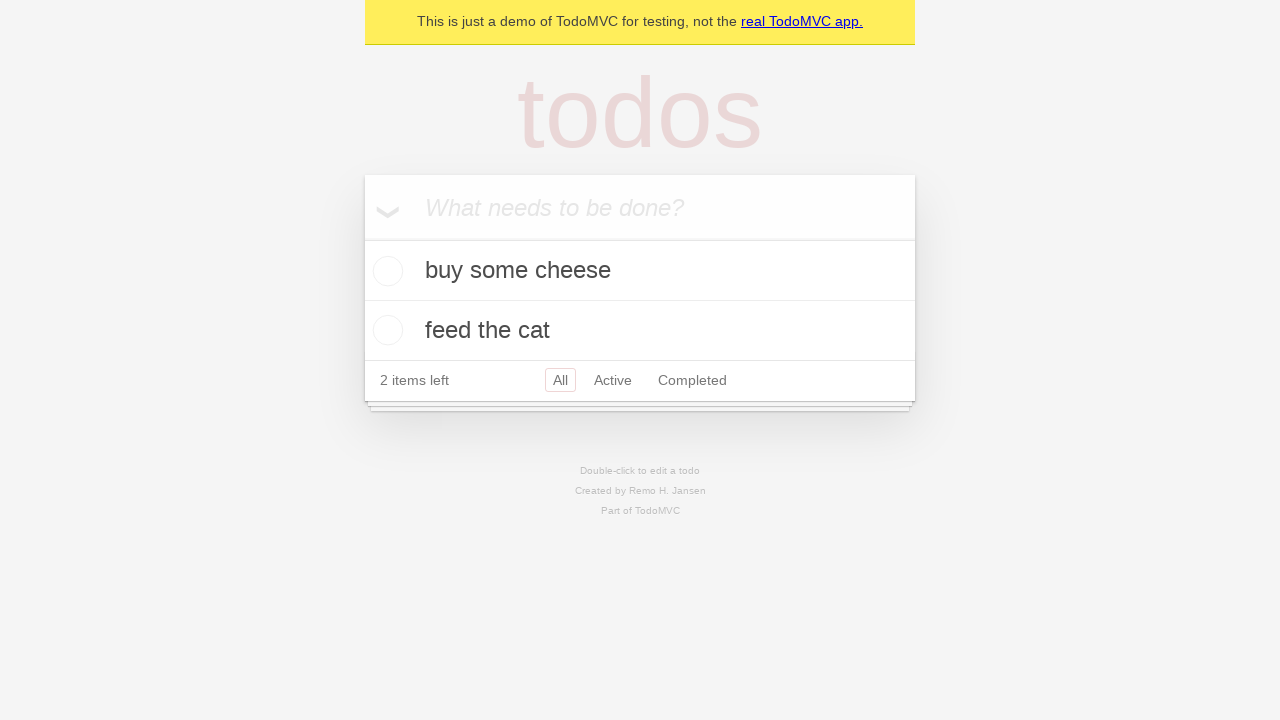

Filled new todo input with 'book a doctors appointment' on .new-todo
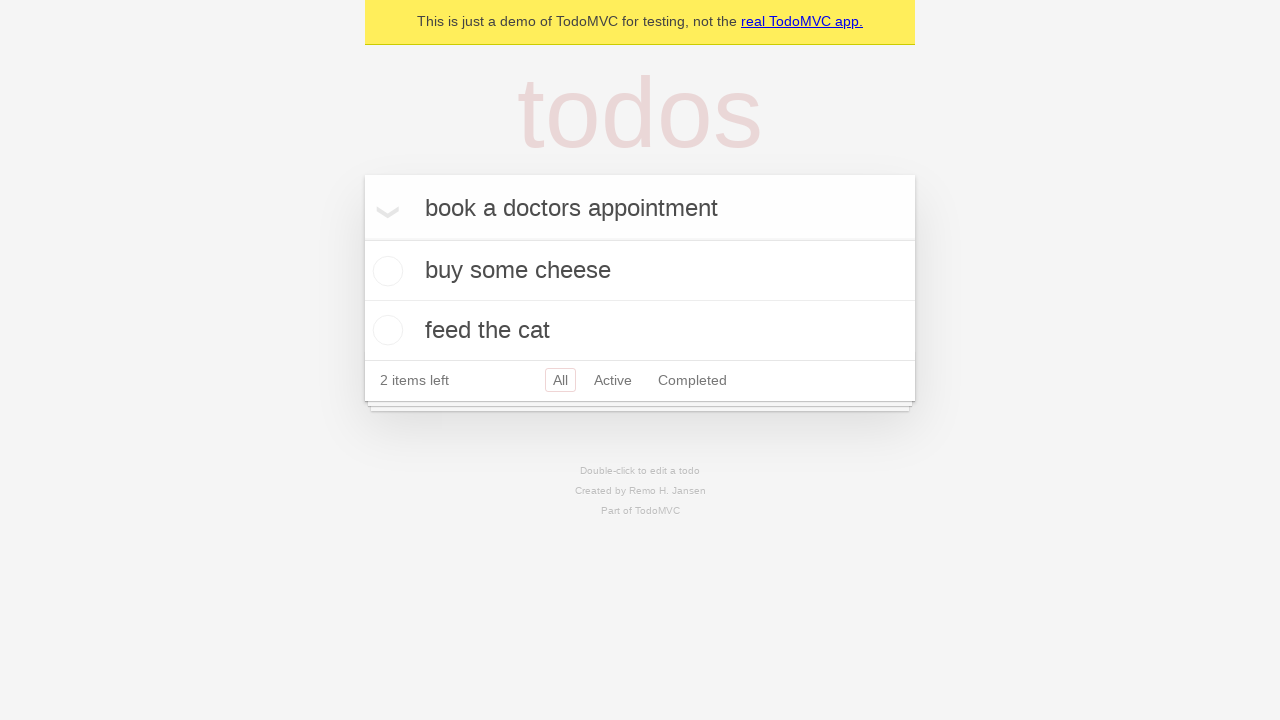

Pressed Enter to create third todo on .new-todo
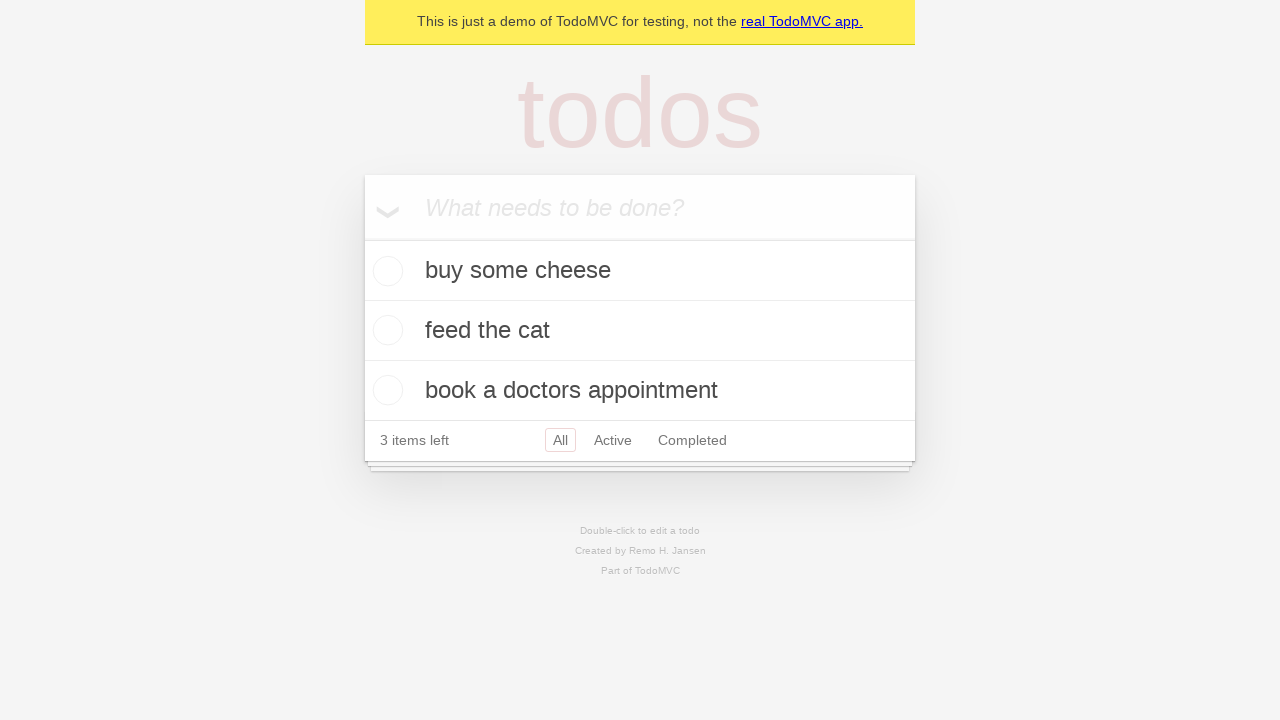

Waited for third todo item to appear
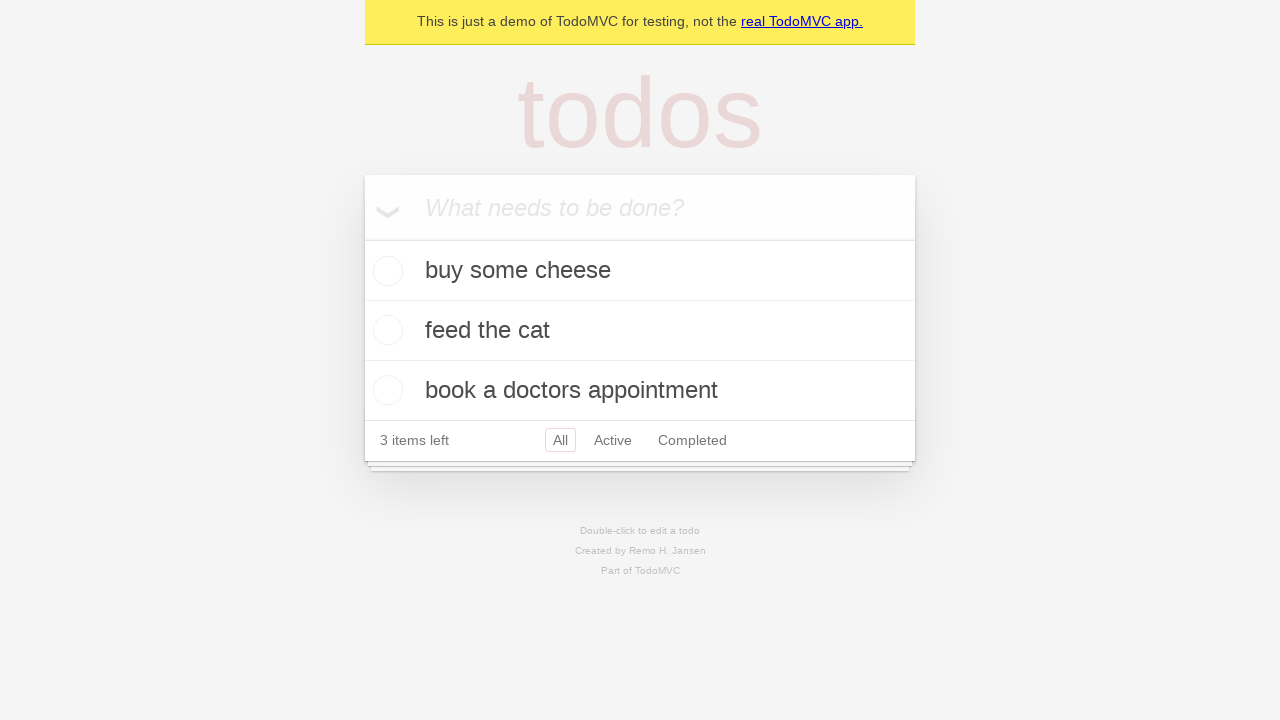

Double-clicked second todo item to enter edit mode at (640, 331) on .todo-list li >> nth=1
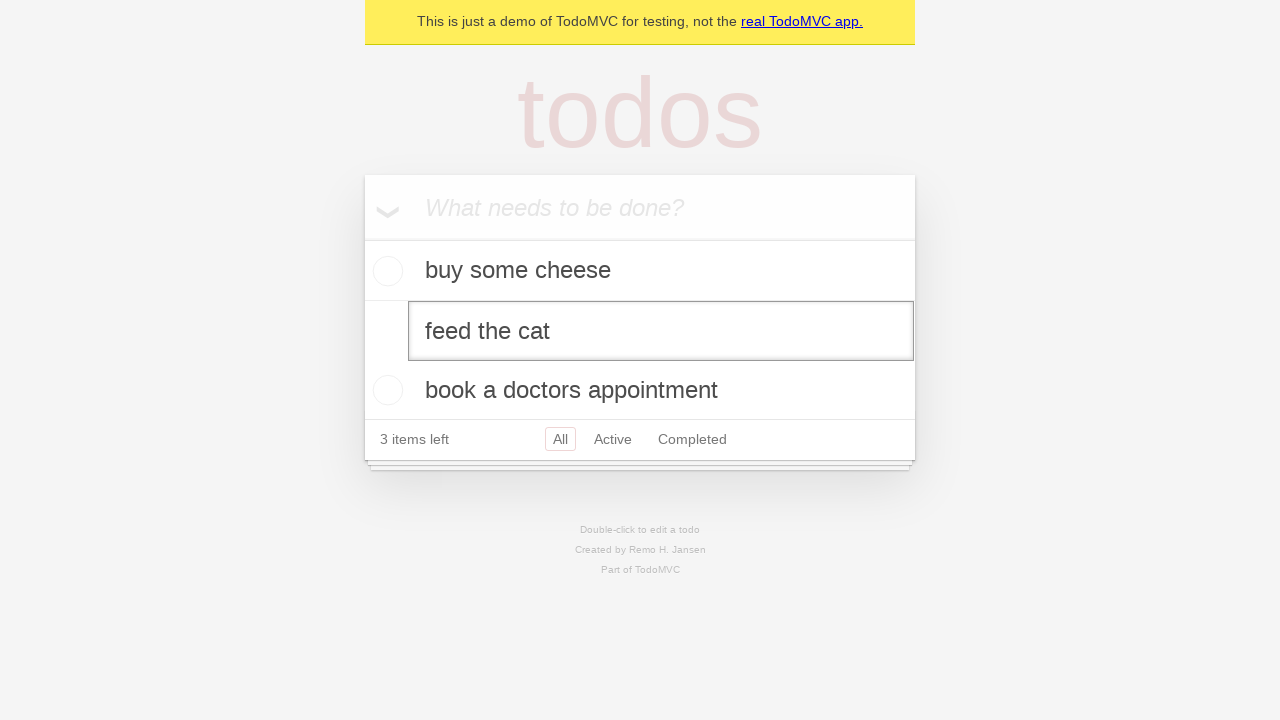

Filled edit field with 'buy some sausages' on .todo-list li >> nth=1 >> .edit
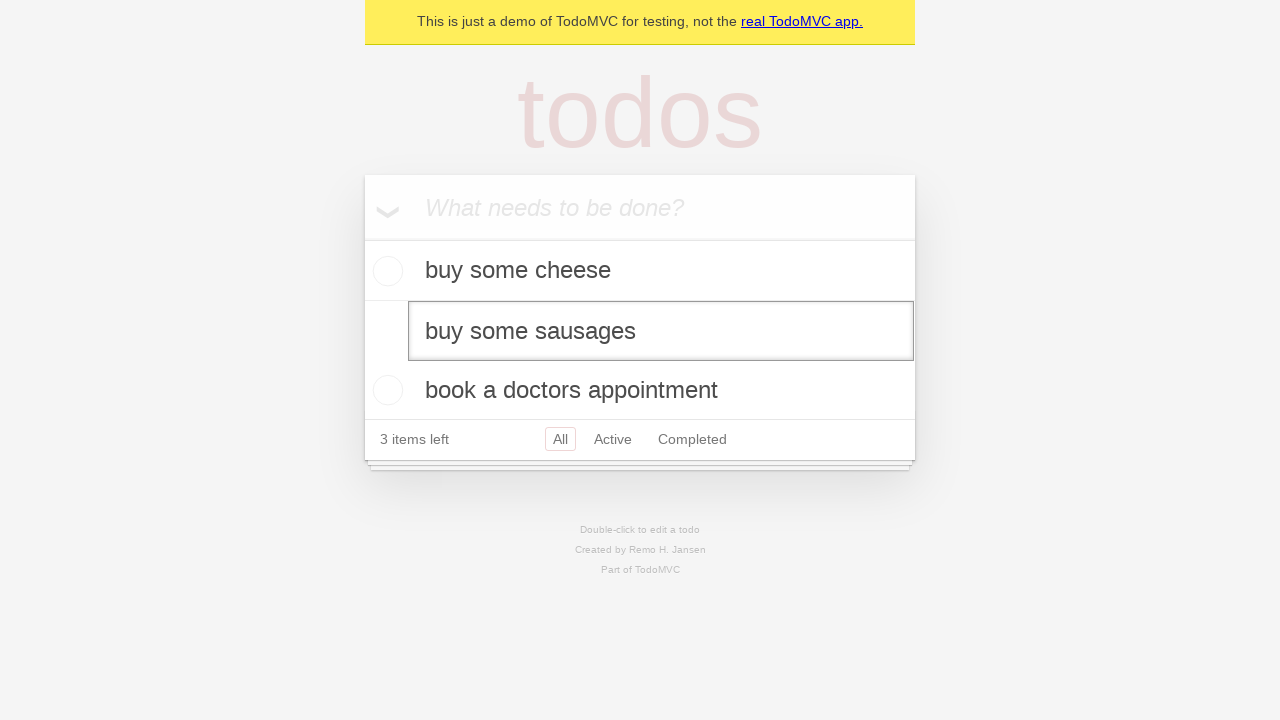

Dispatched blur event to save the edit
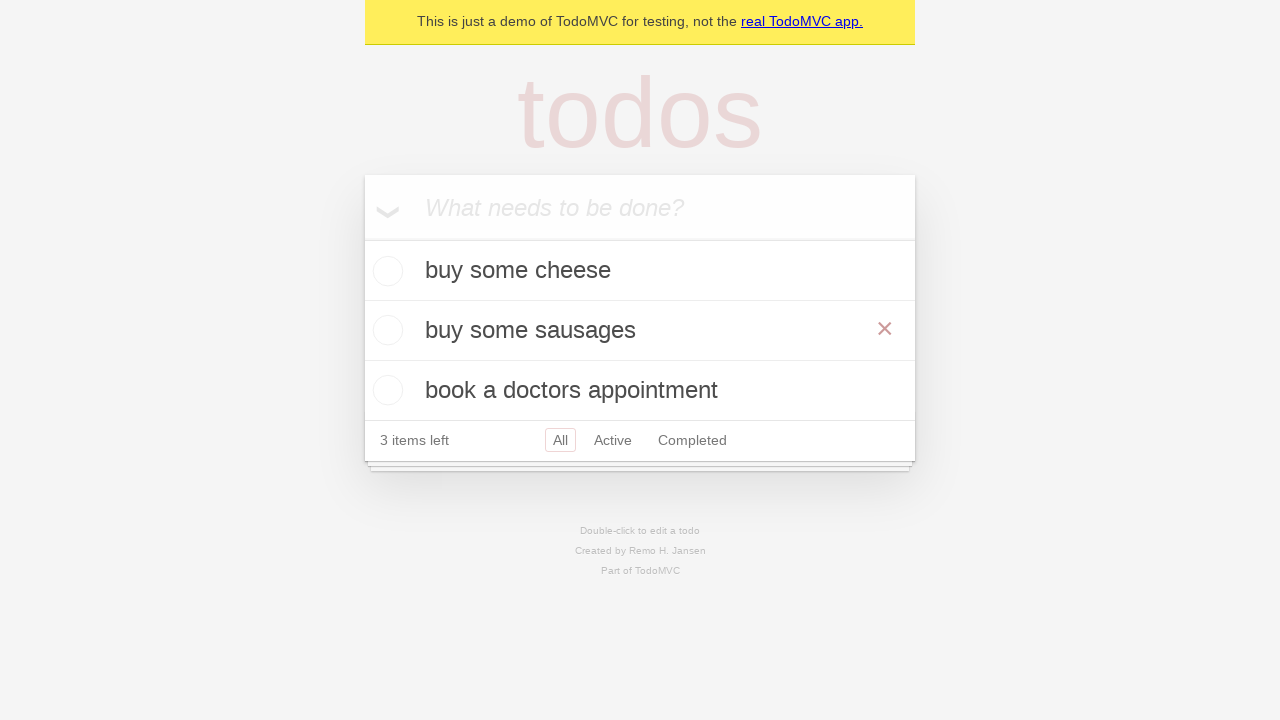

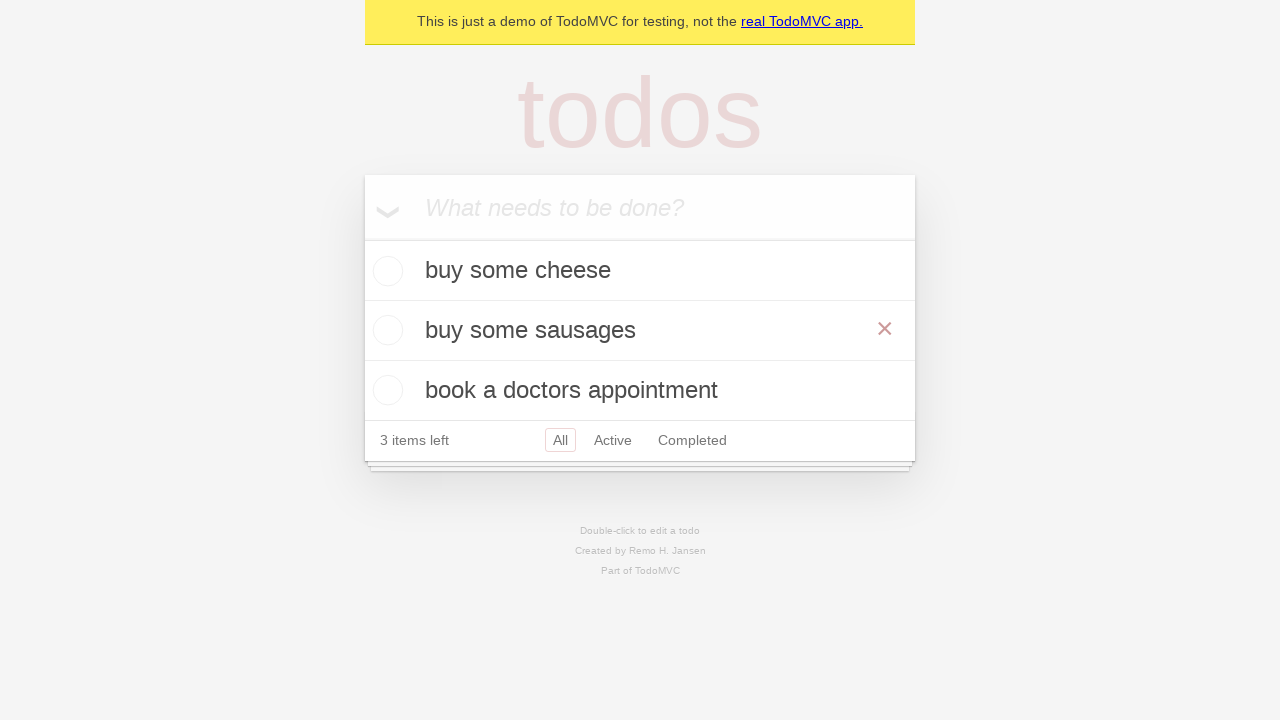